Tests JavaScript alert handling by clicking a link that triggers an example alert on the Selenium documentation page, then accepting the alert dialog.

Starting URL: https://www.selenium.dev/documentation/webdriver/interactions/alerts/

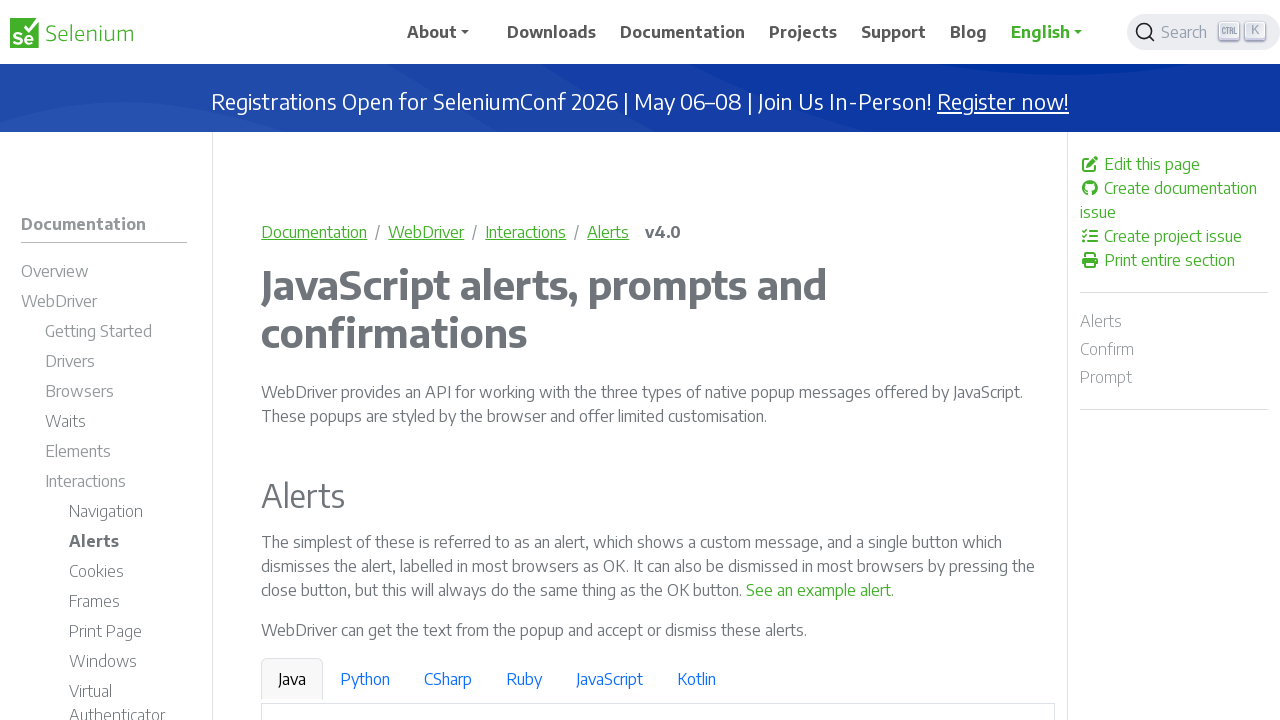

Clicked 'See an example alert' link at (819, 590) on a:has-text('See an example alert')
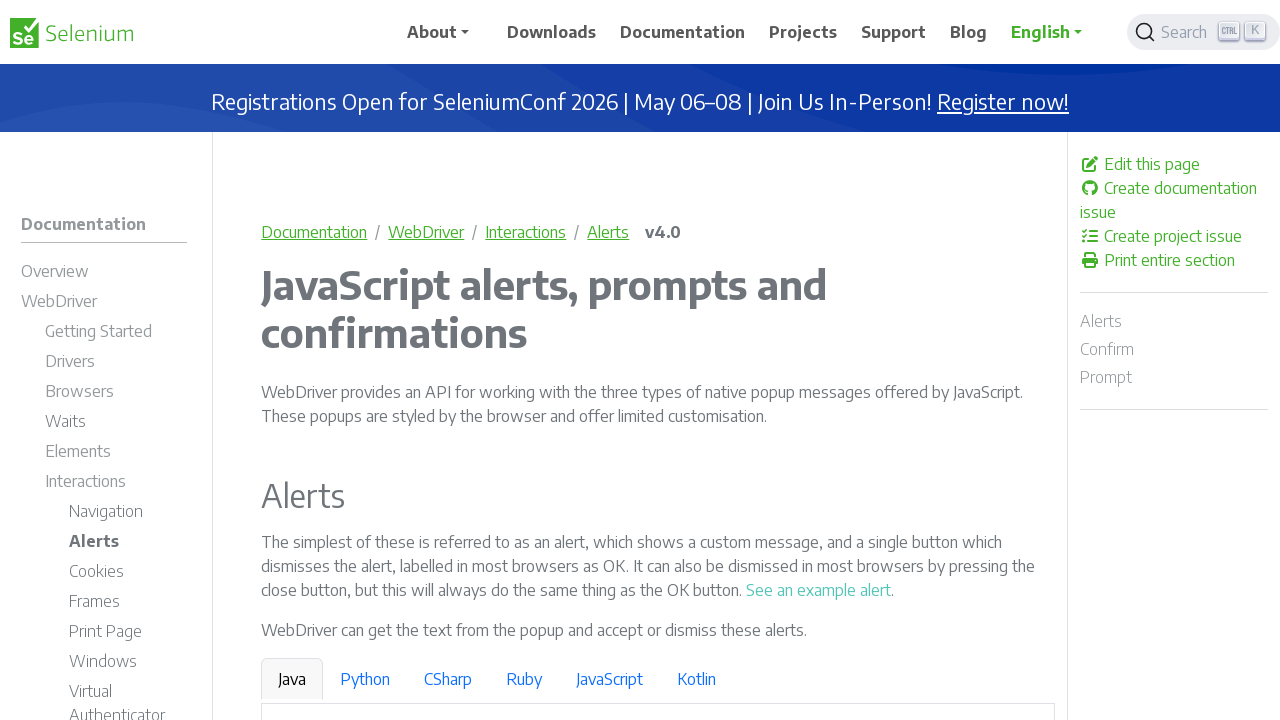

Set up dialog handler to accept alerts
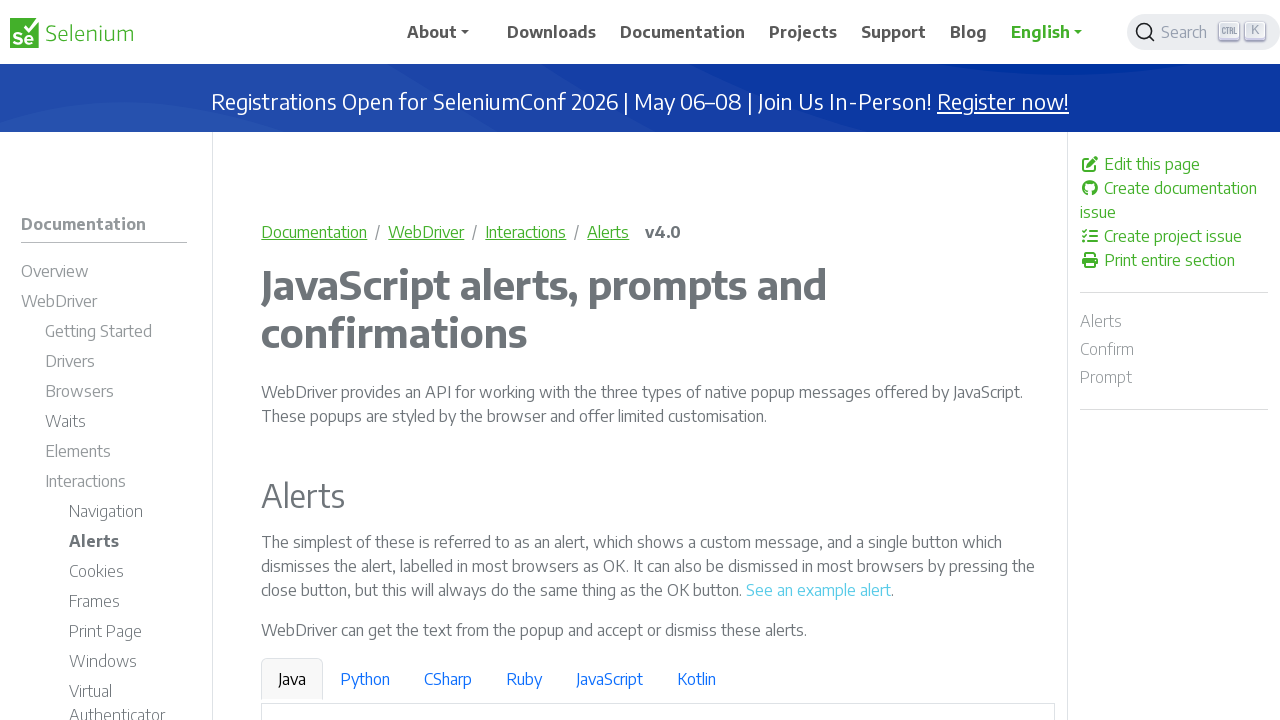

Waited 1 second for alert to appear
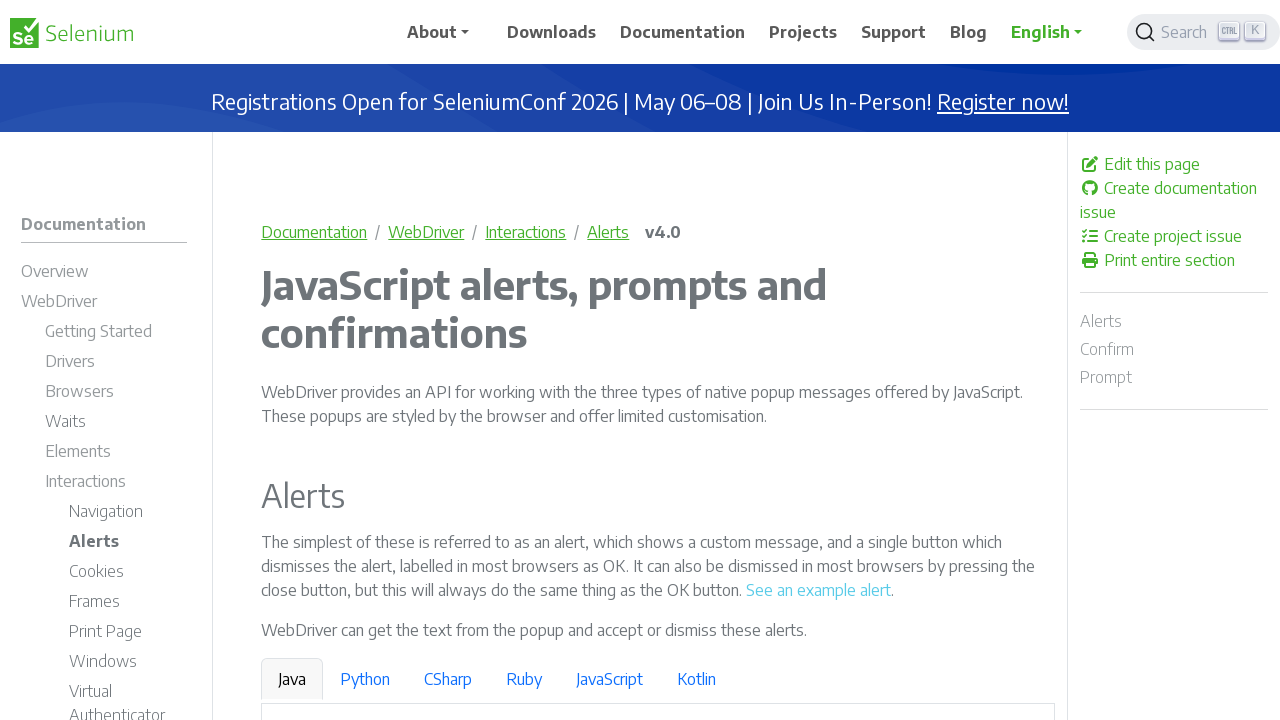

Registered custom dialog handler function
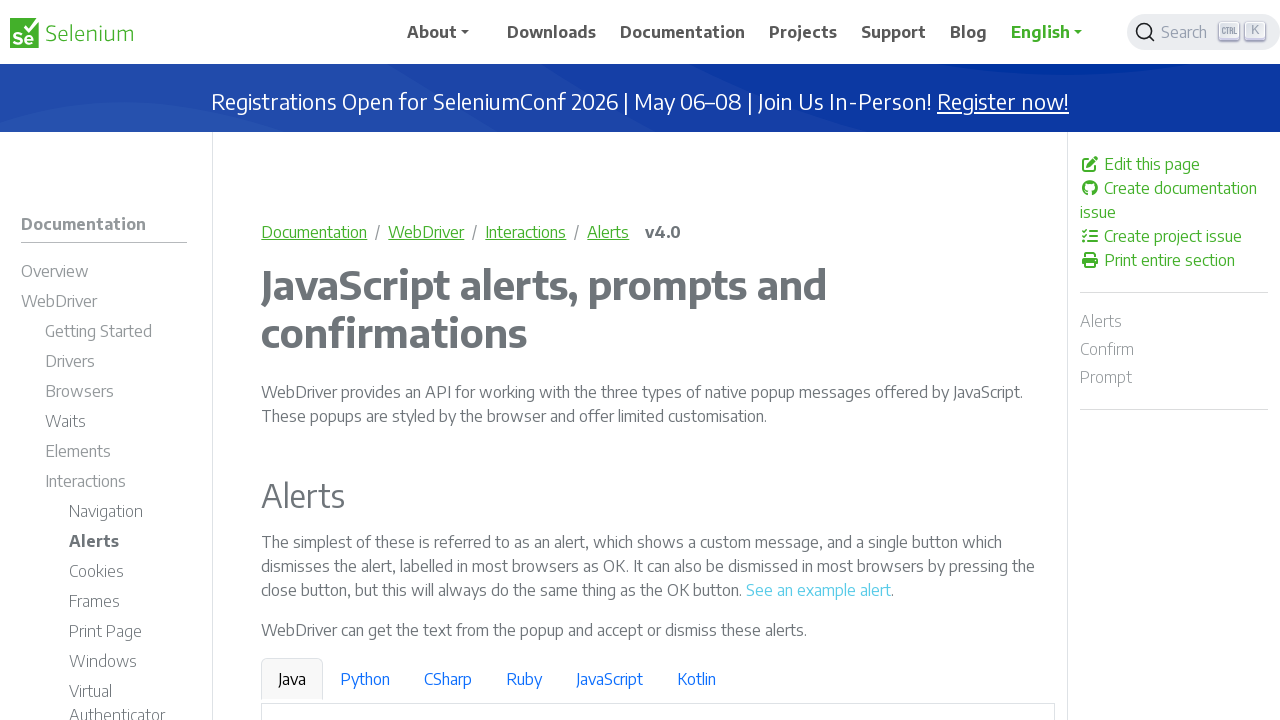

Clicked 'See an example alert' link to trigger JavaScript alert at (819, 590) on text=See an example alert
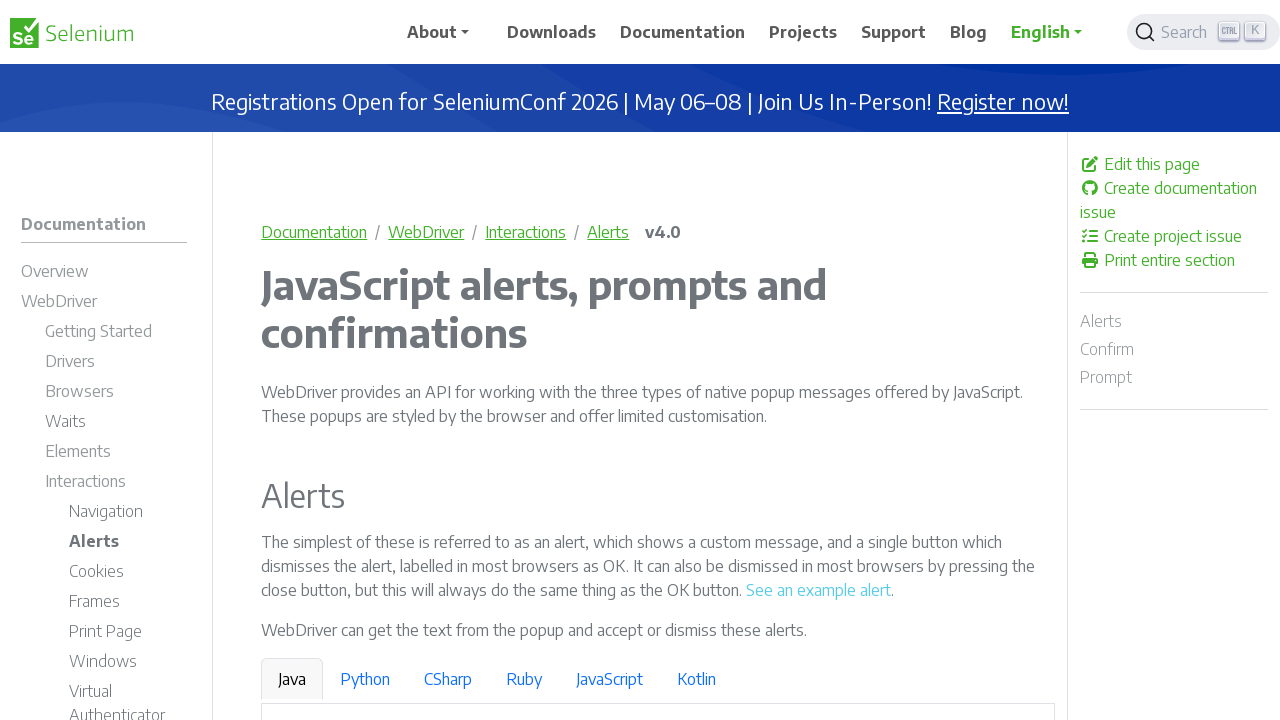

Waited 2 seconds for alert dialog to be handled and accepted
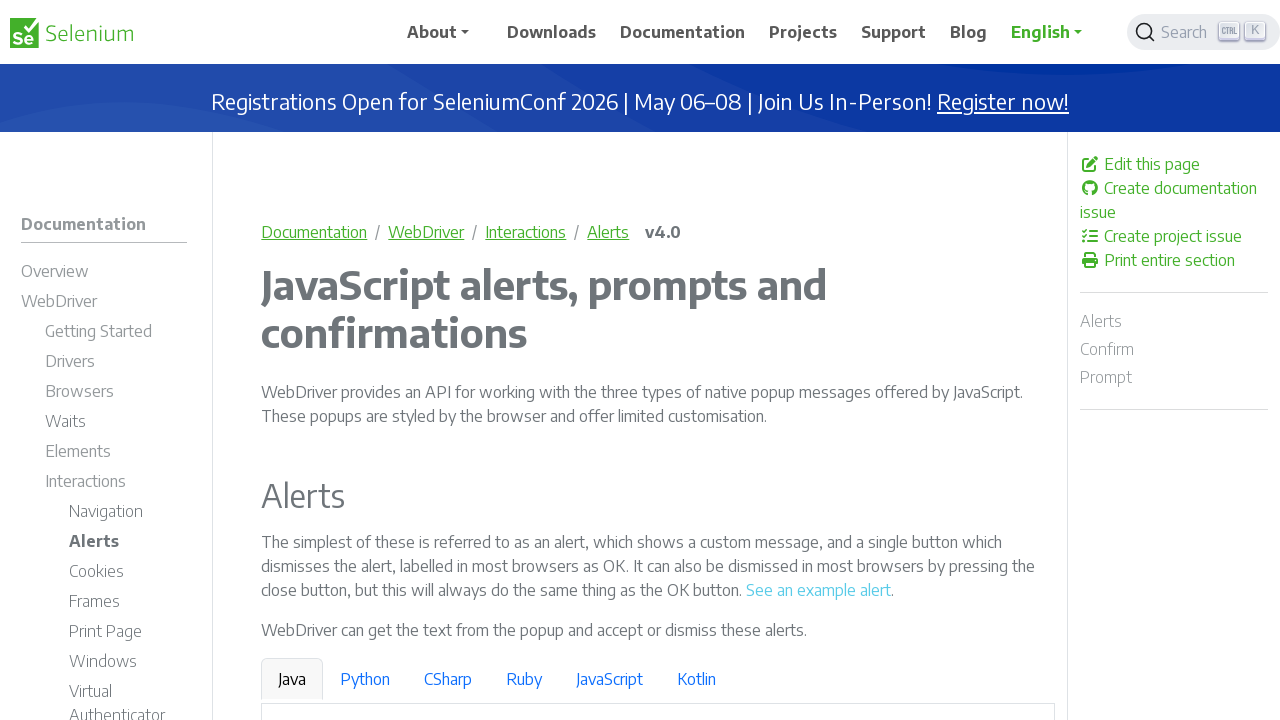

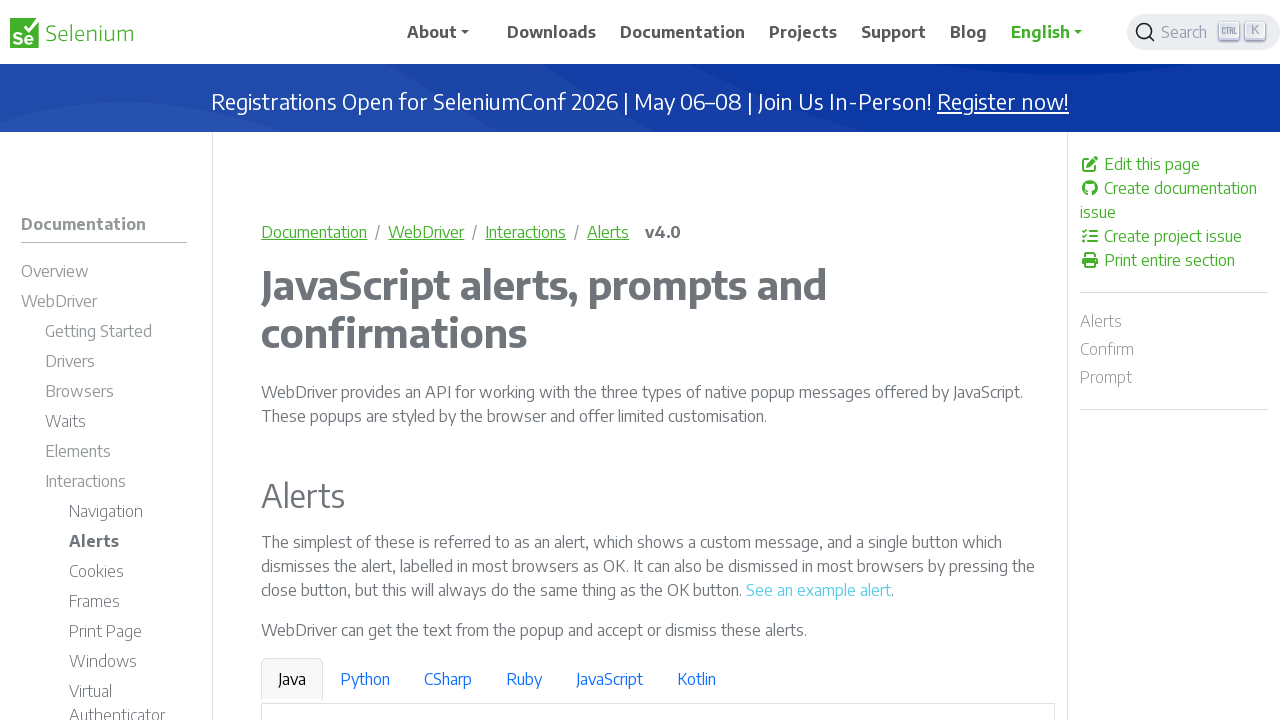